Tests marking individual todo items as complete by checking their checkboxes

Starting URL: https://demo.playwright.dev/todomvc

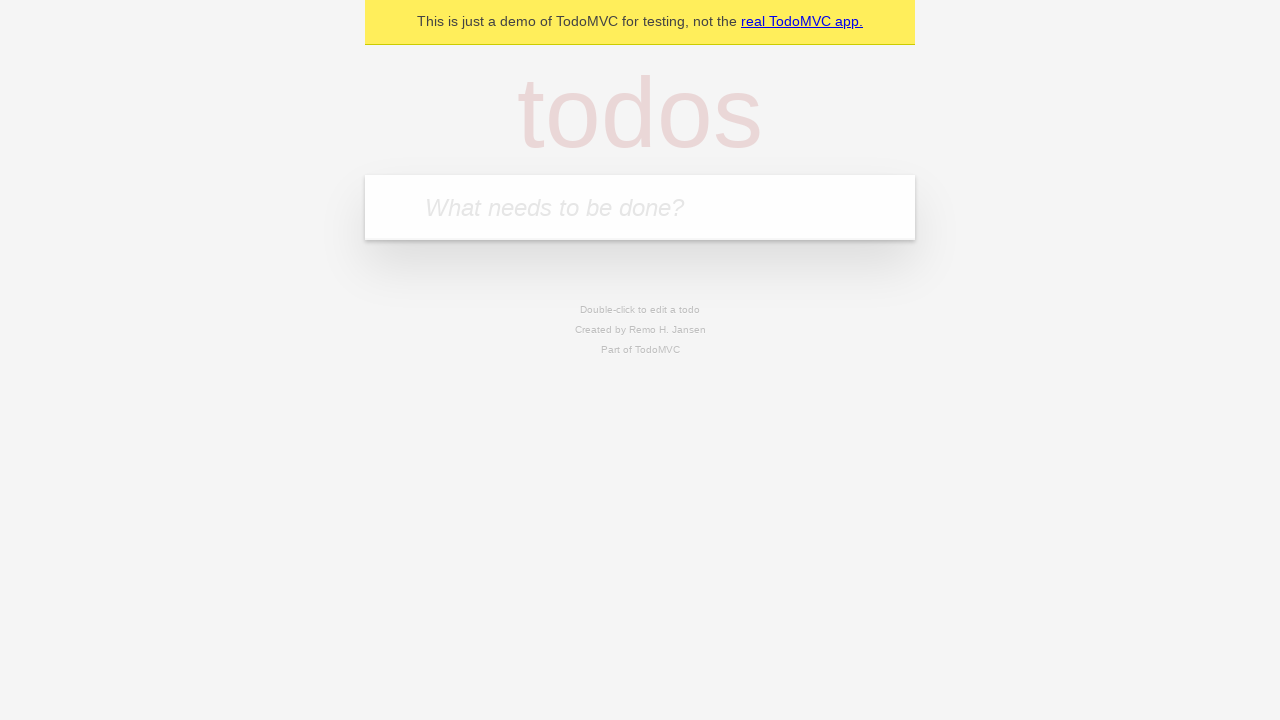

Filled todo input with 'buy some cheese' on internal:attr=[placeholder="What needs to be done?"i]
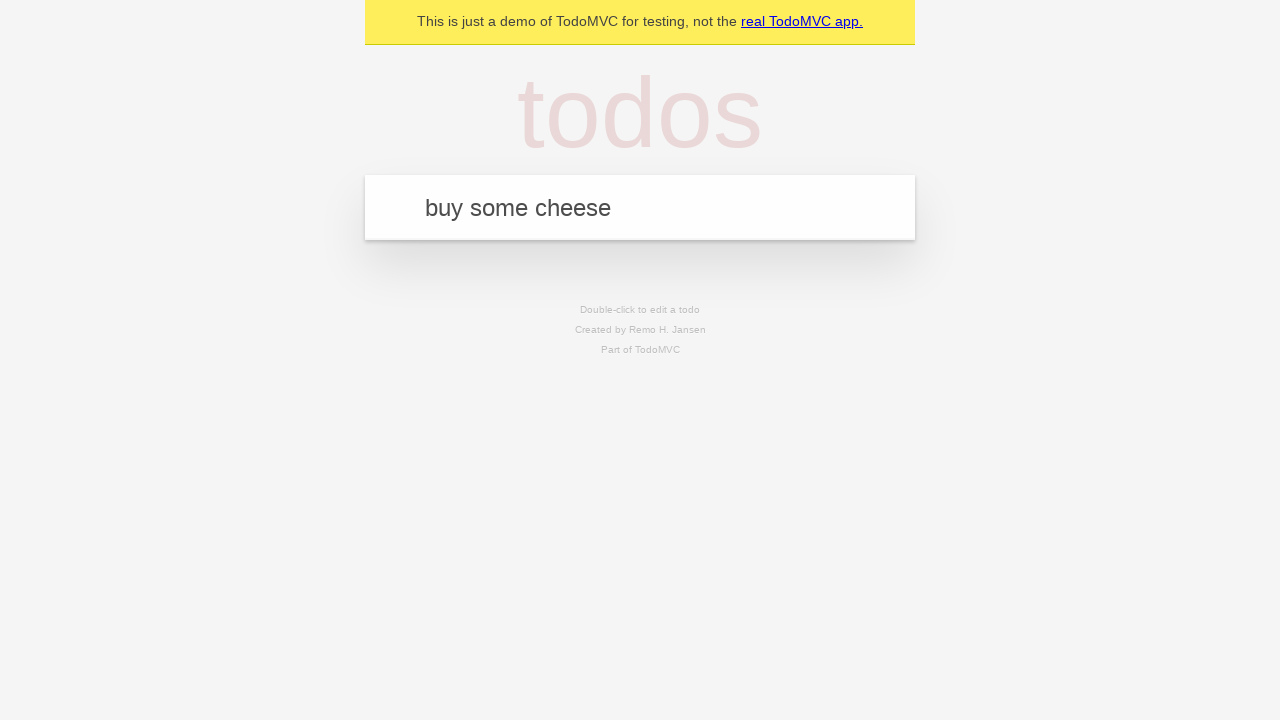

Pressed Enter to create first todo item on internal:attr=[placeholder="What needs to be done?"i]
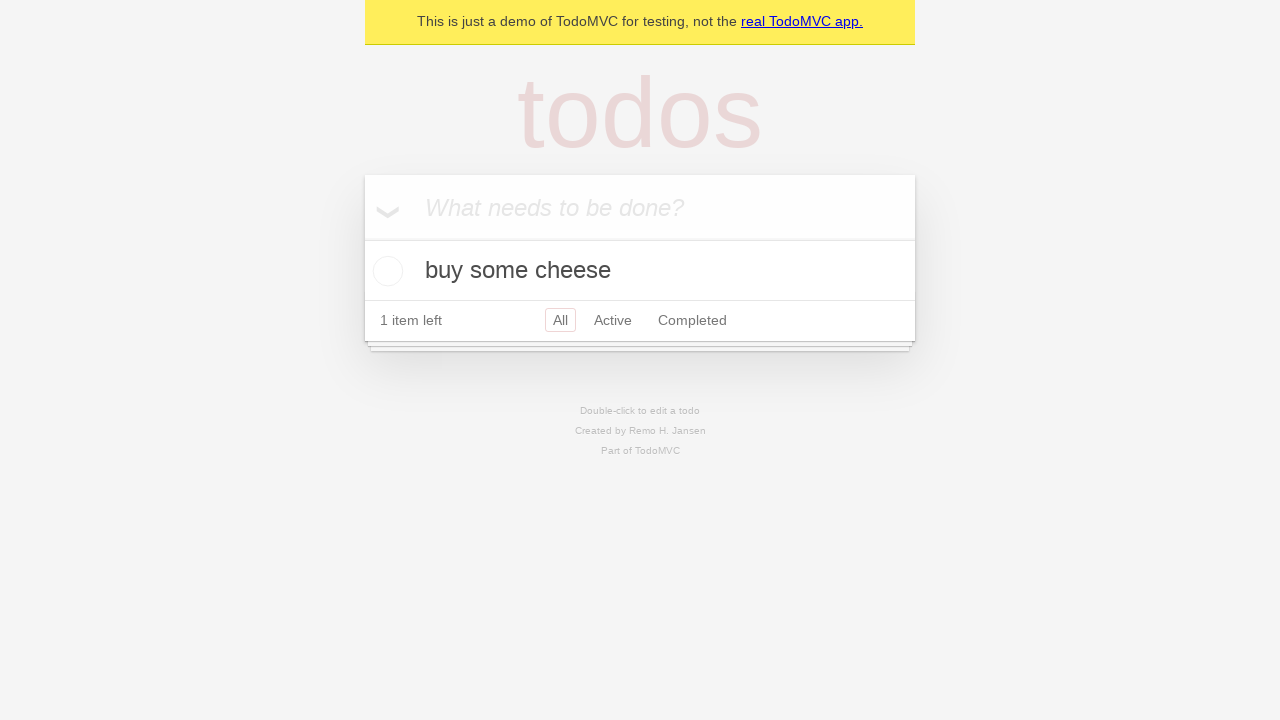

Filled todo input with 'feed the cat' on internal:attr=[placeholder="What needs to be done?"i]
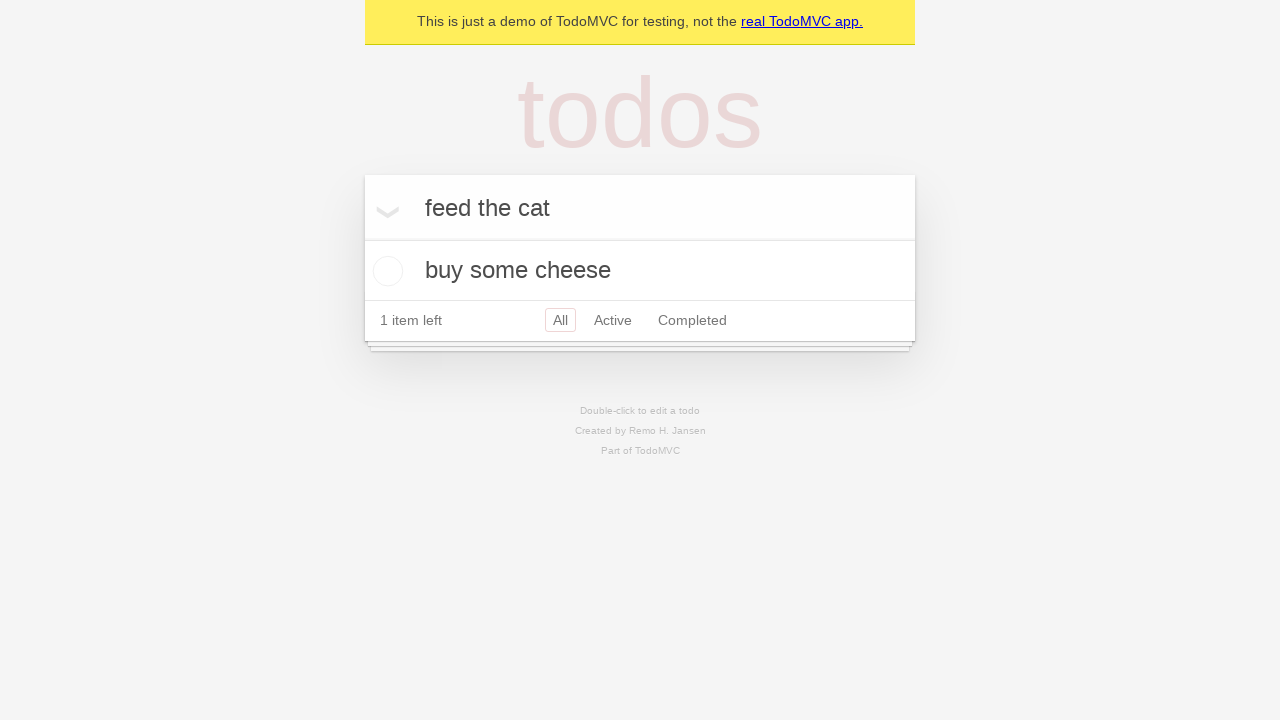

Pressed Enter to create second todo item on internal:attr=[placeholder="What needs to be done?"i]
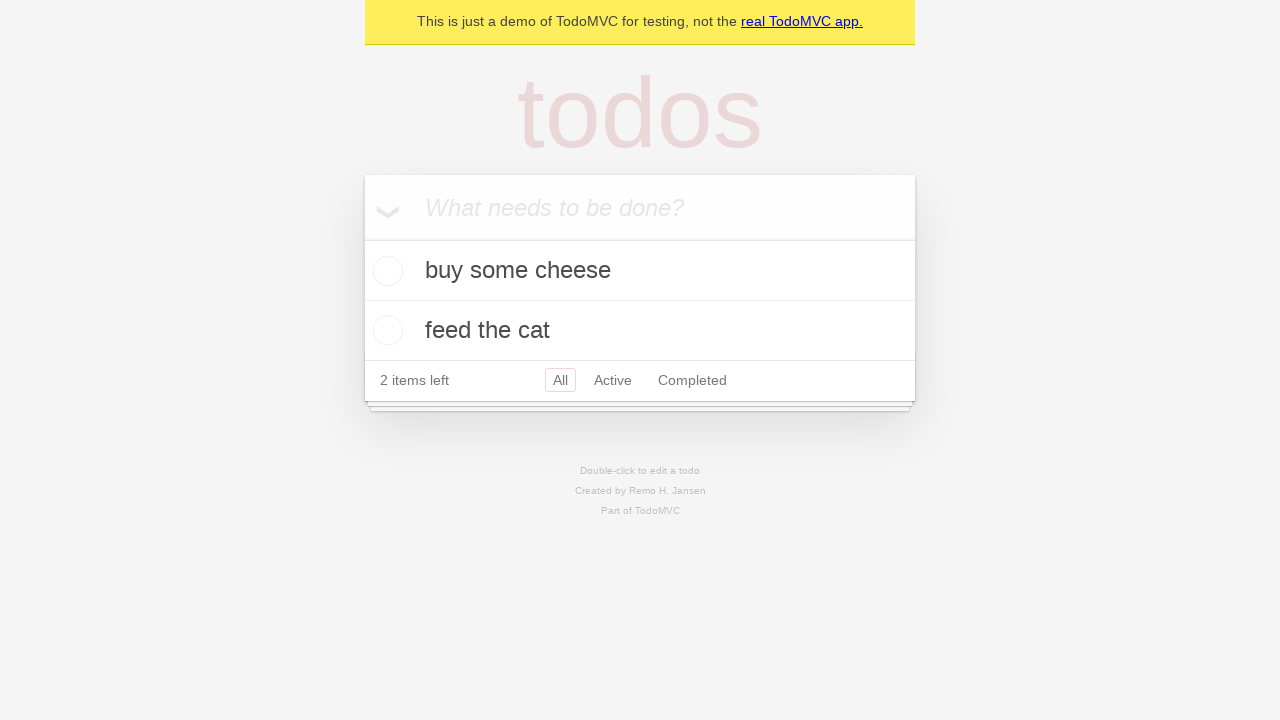

Waited for both todo items to be created
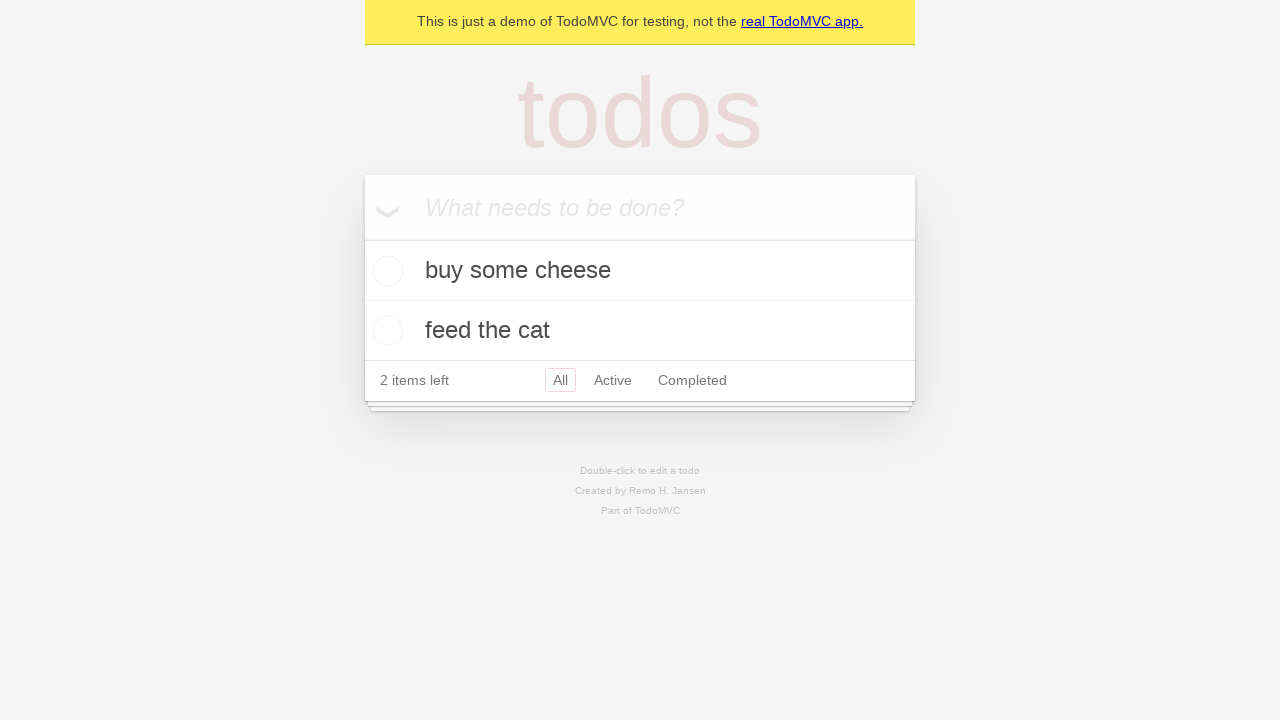

Checked checkbox for first todo item 'buy some cheese' at (385, 271) on internal:testid=[data-testid="todo-item"s] >> nth=0 >> internal:role=checkbox
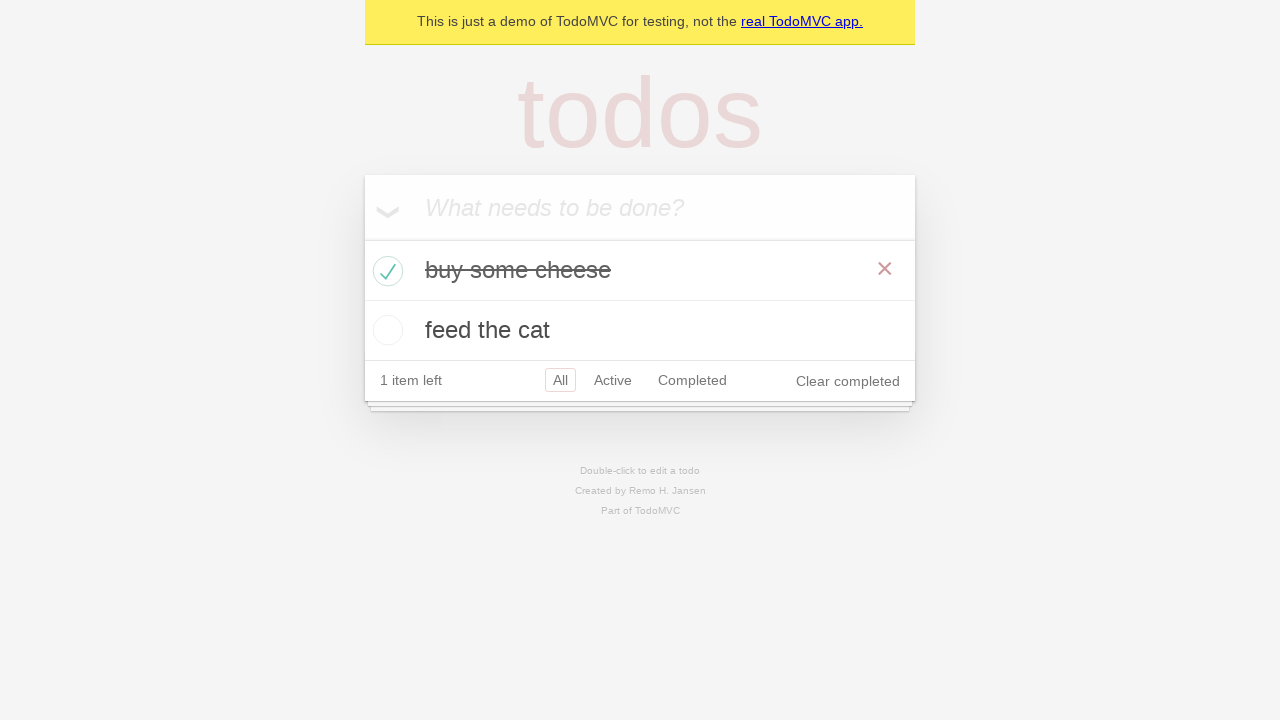

Checked checkbox for second todo item 'feed the cat' at (385, 330) on internal:testid=[data-testid="todo-item"s] >> nth=1 >> internal:role=checkbox
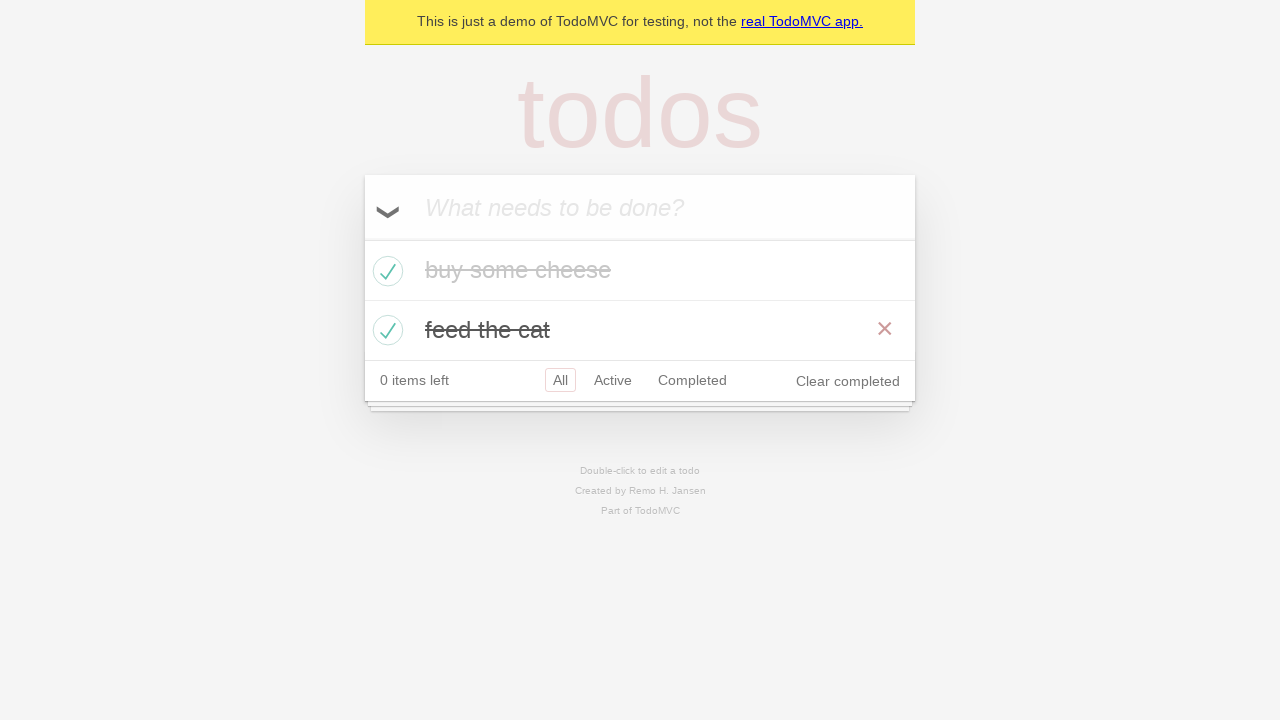

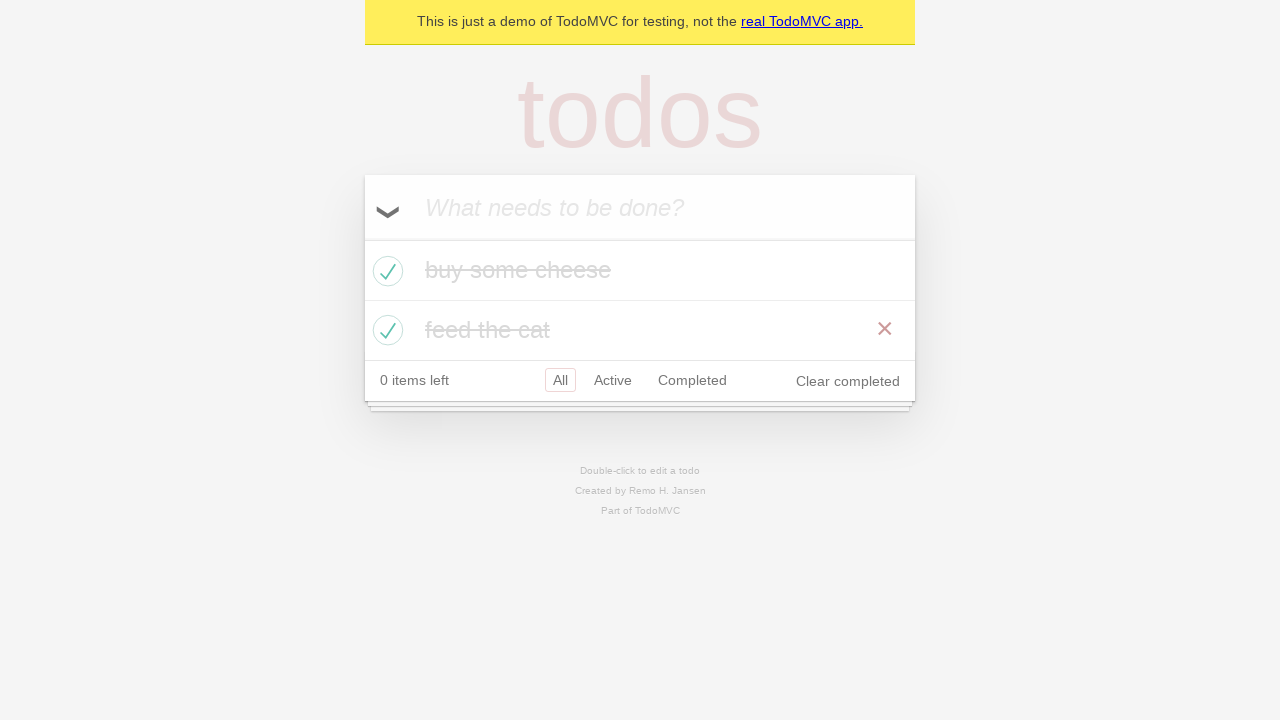